Tests calculator addition by entering two numbers and clicking the result button

Starting URL: http://vanilton.net/calculatorSoapPHP/

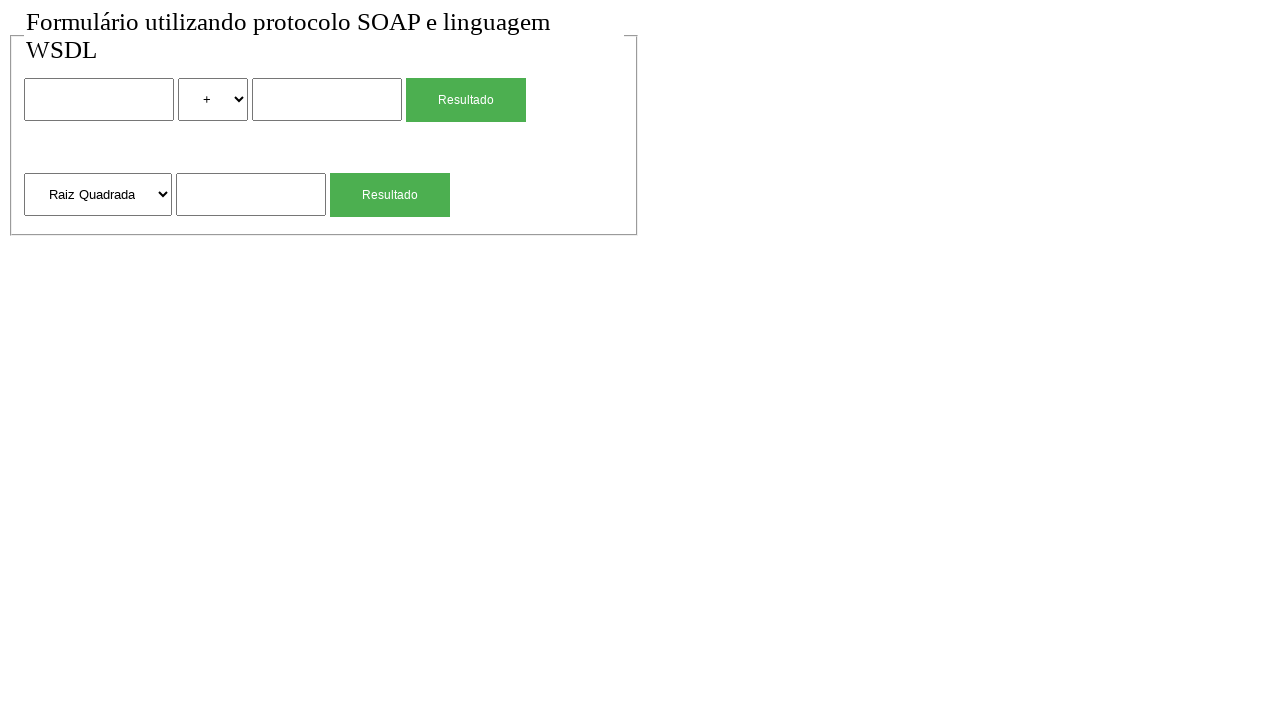

Filled first number input with '300' on input >> nth=0
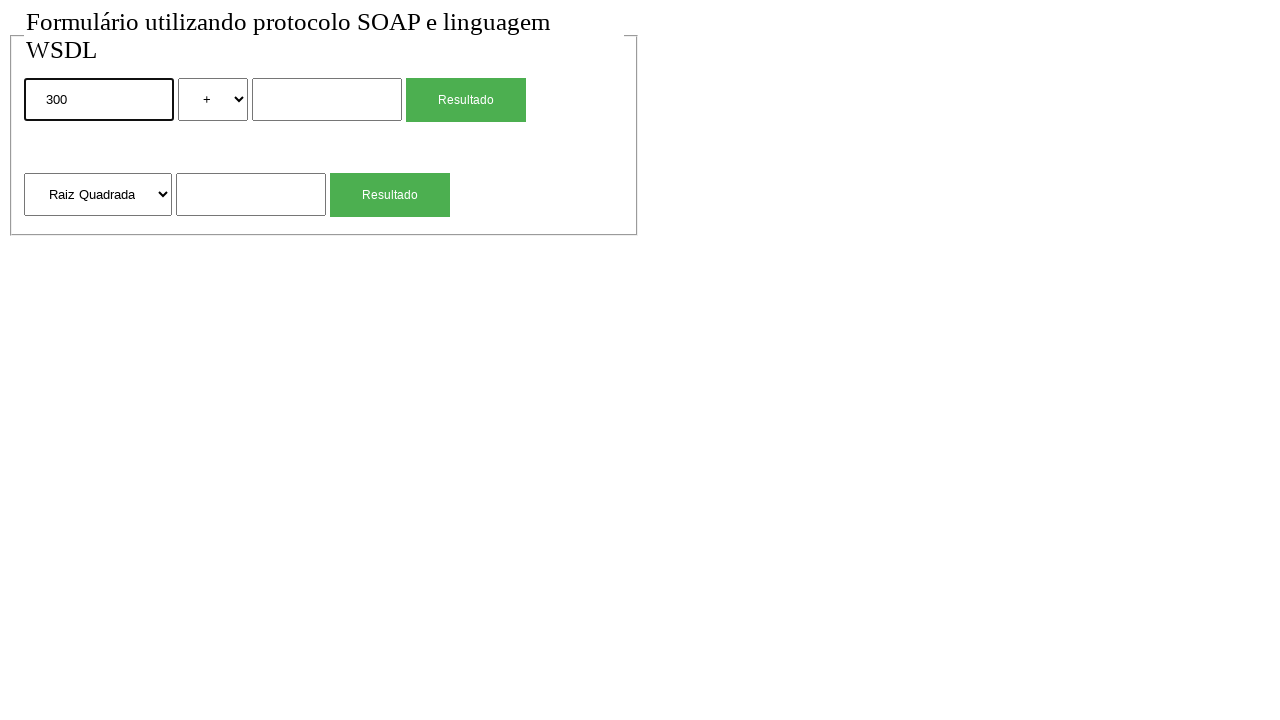

Filled second number input with '100' on input >> nth=1
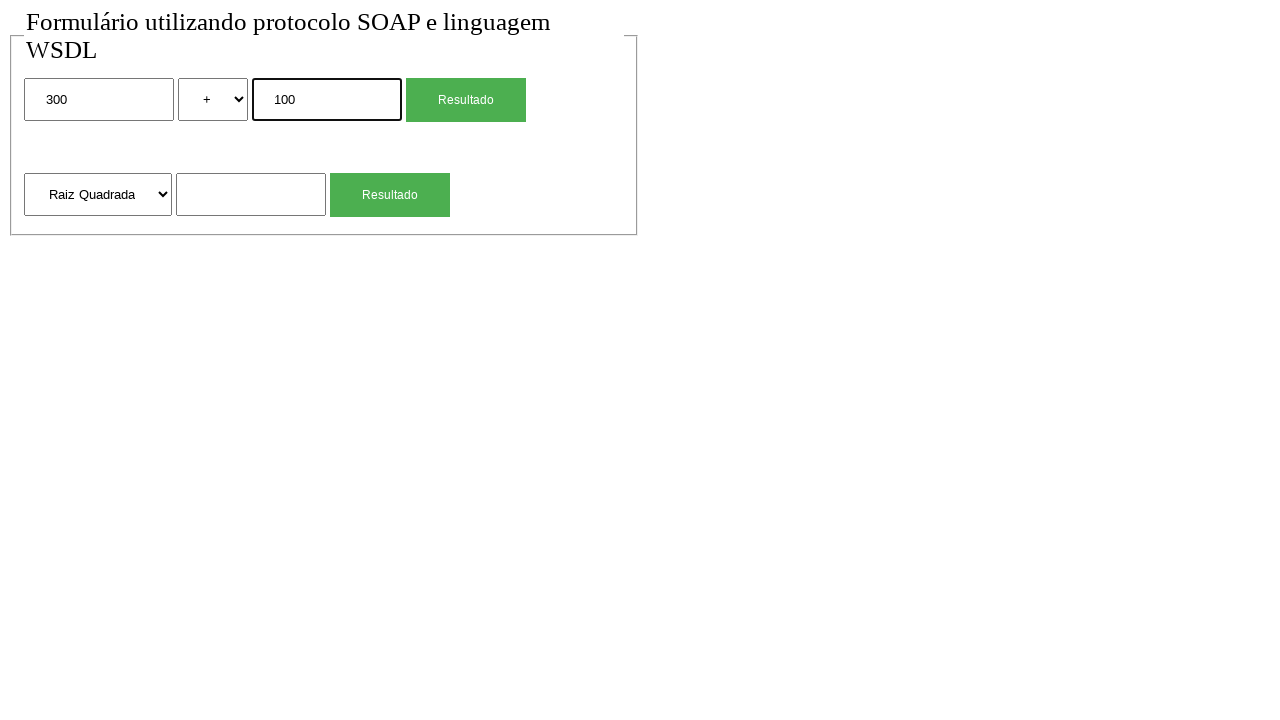

Clicked Resultado button to calculate sum of 300 + 100 at (466, 100) on input[value='Resultado'] >> nth=0
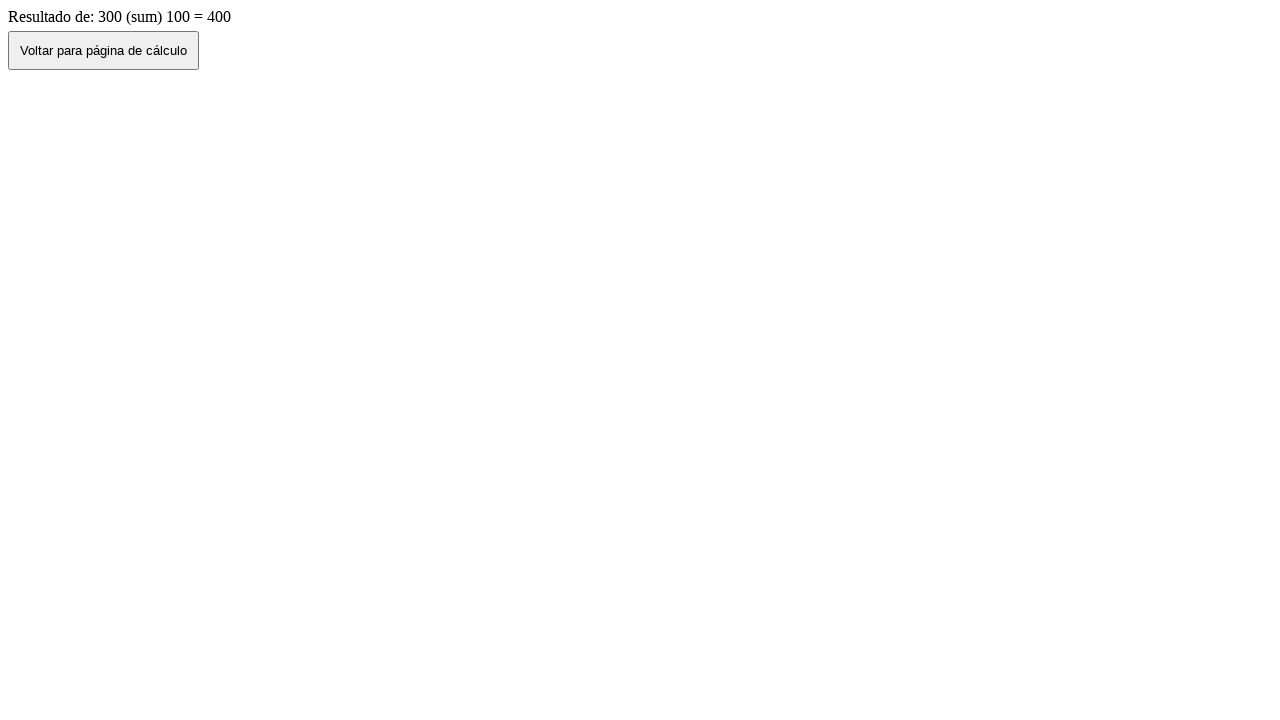

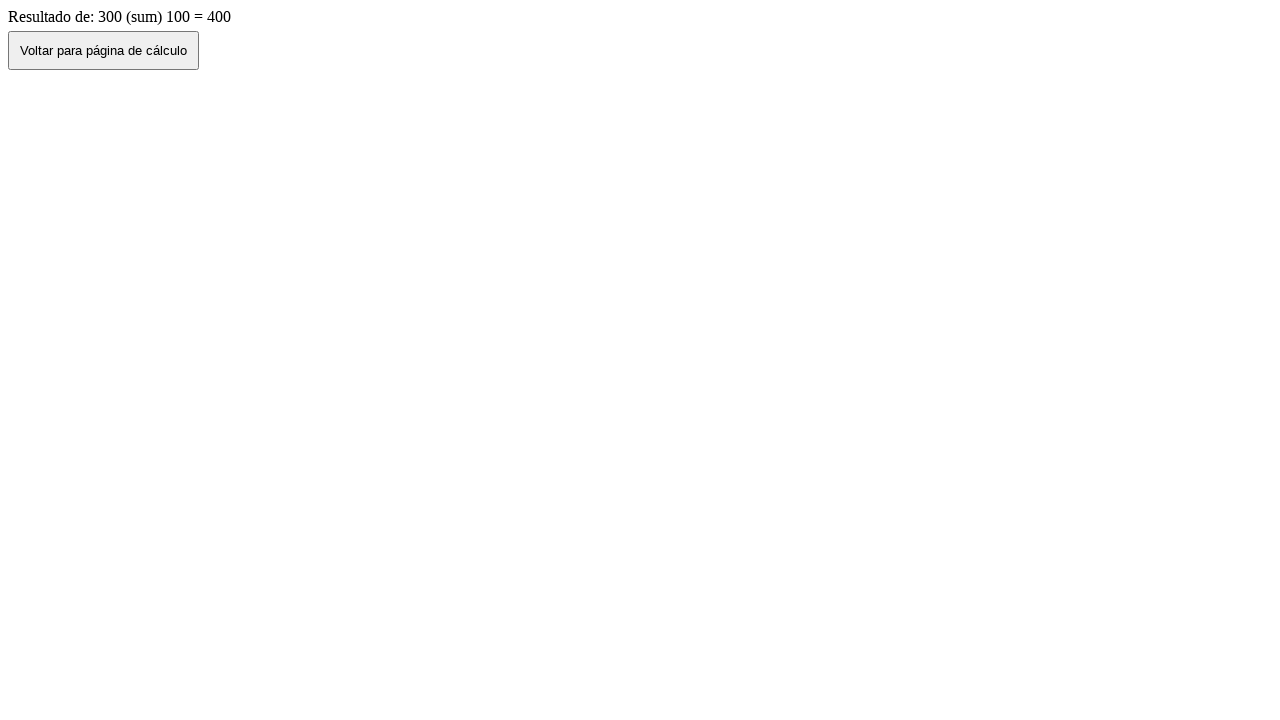